Tests dropdown selection functionality by selecting options using different methods (by index, value, and visible text) on the Select2 demo page

Starting URL: https://select2.org/dropdown

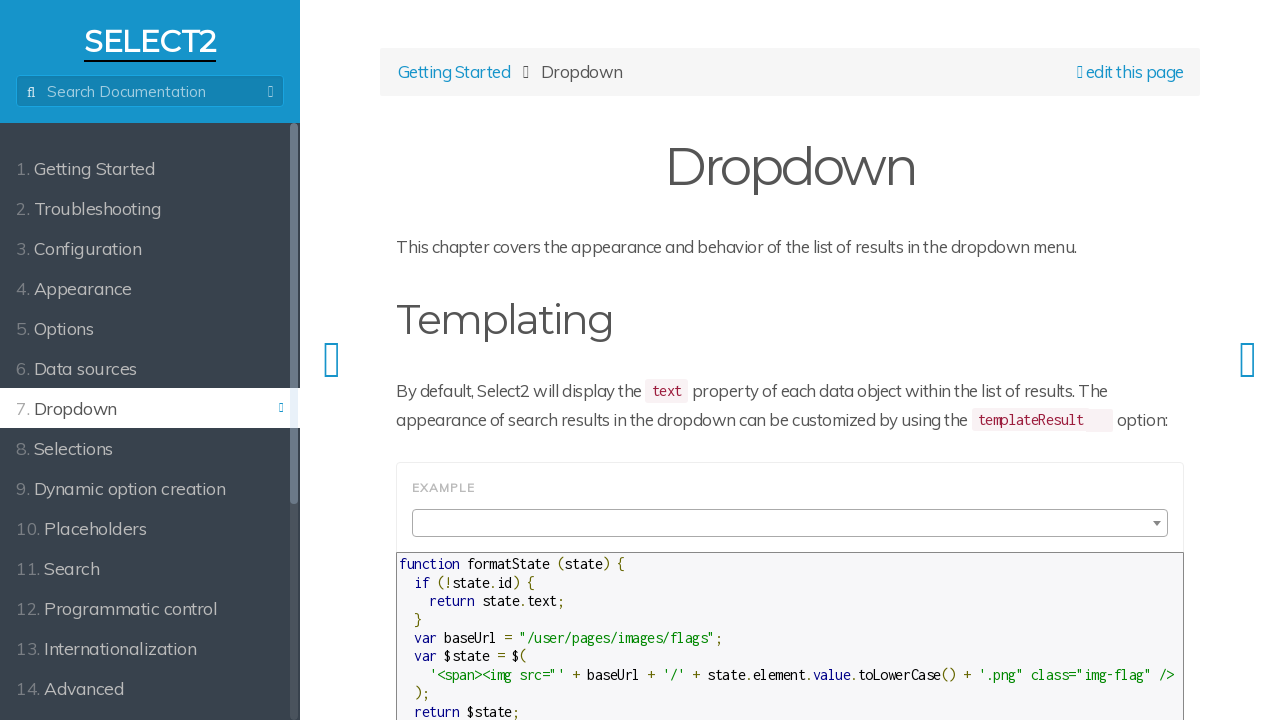

Located dropdown select element on the page
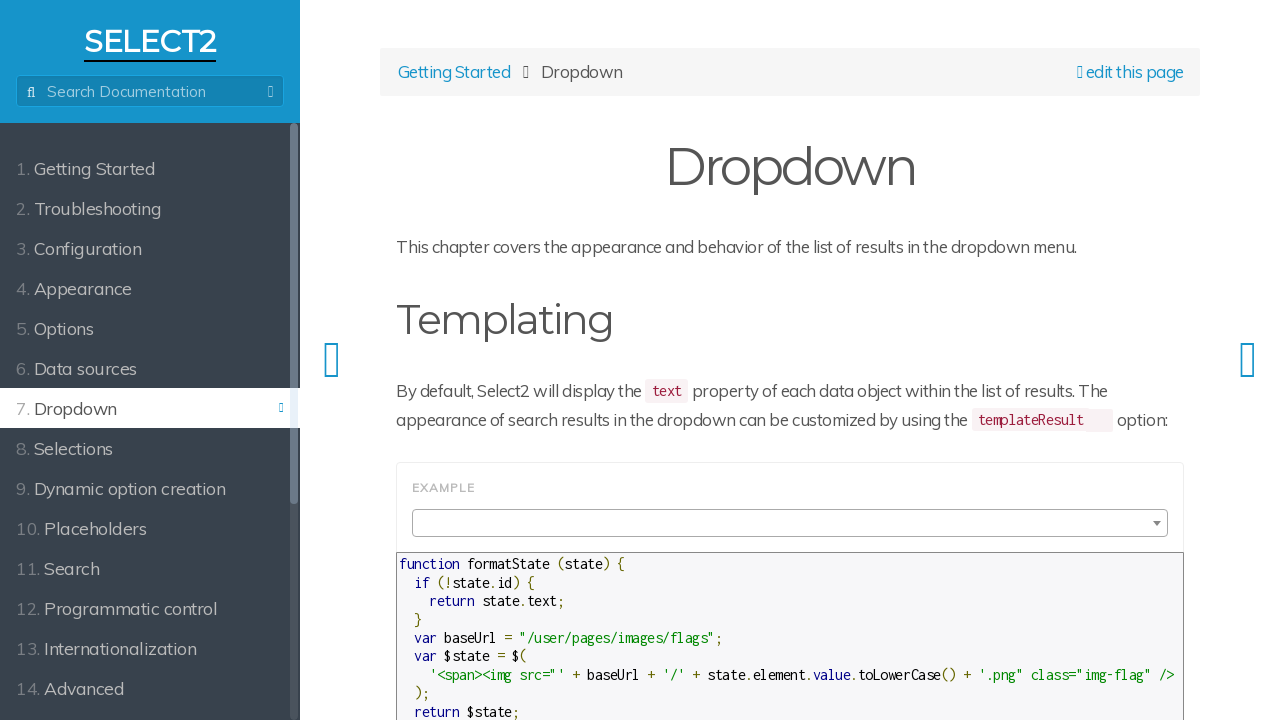

Selected 6th option in dropdown by index (index 5) on select.js-example-templating.js-states.form-control.select2-hidden-accessible
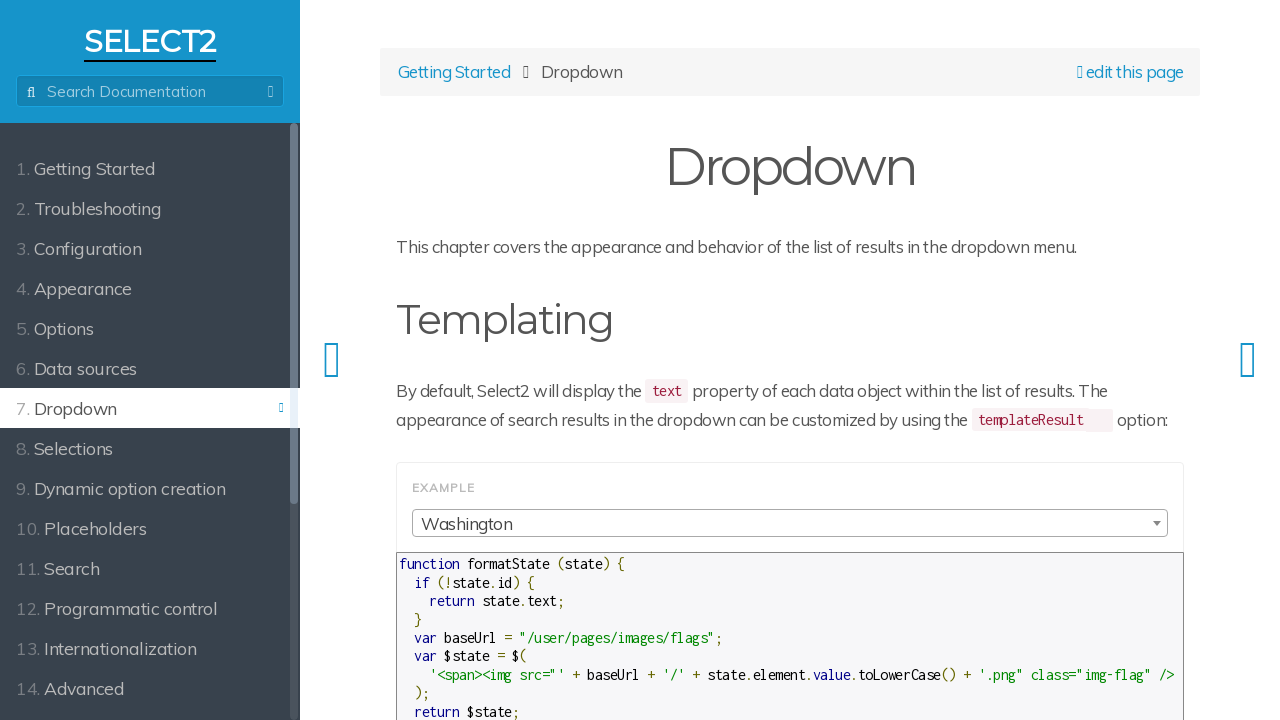

Waited 1000ms for selection to process
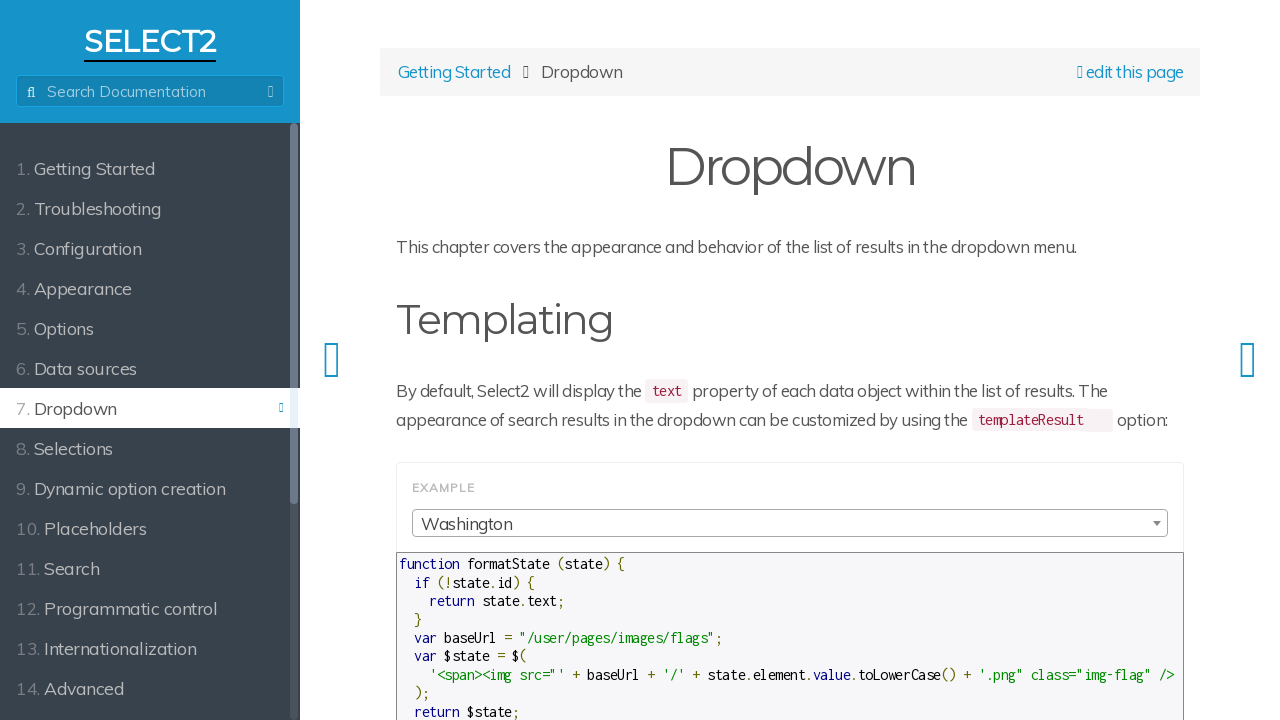

Selected Colorado option by value 'CO' on select.js-example-templating.js-states.form-control.select2-hidden-accessible
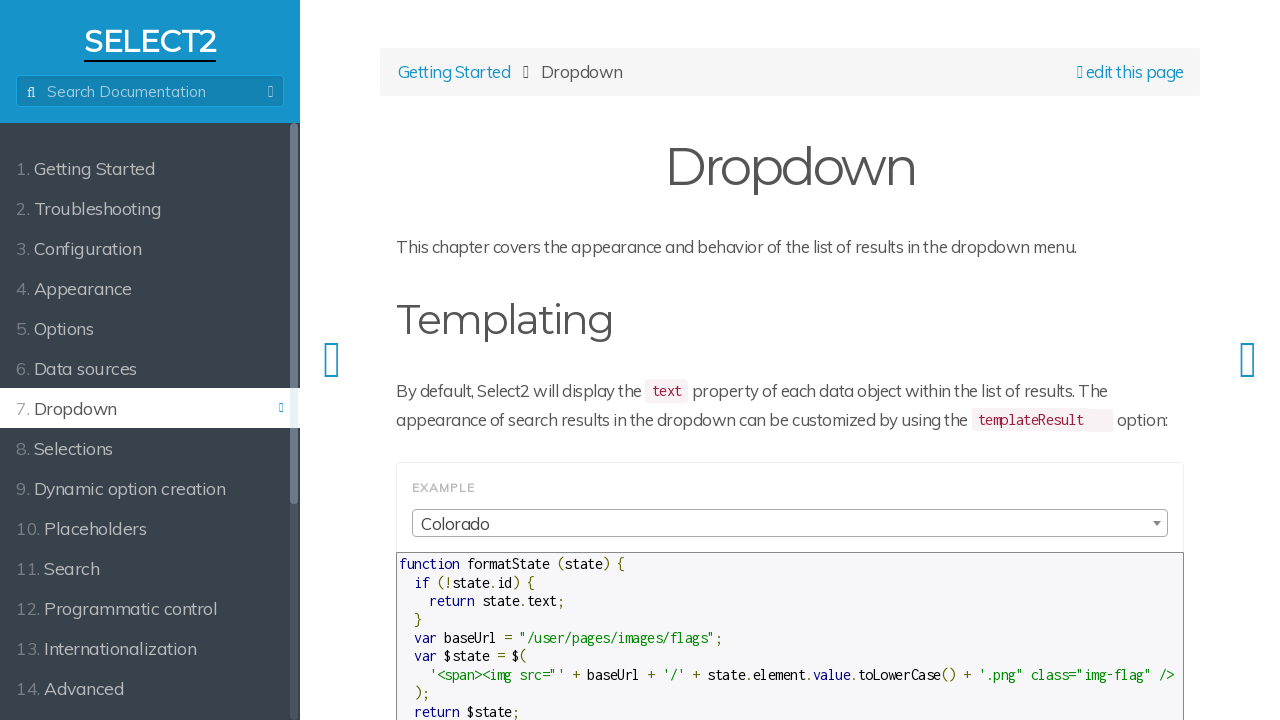

Waited 1000ms for selection to process
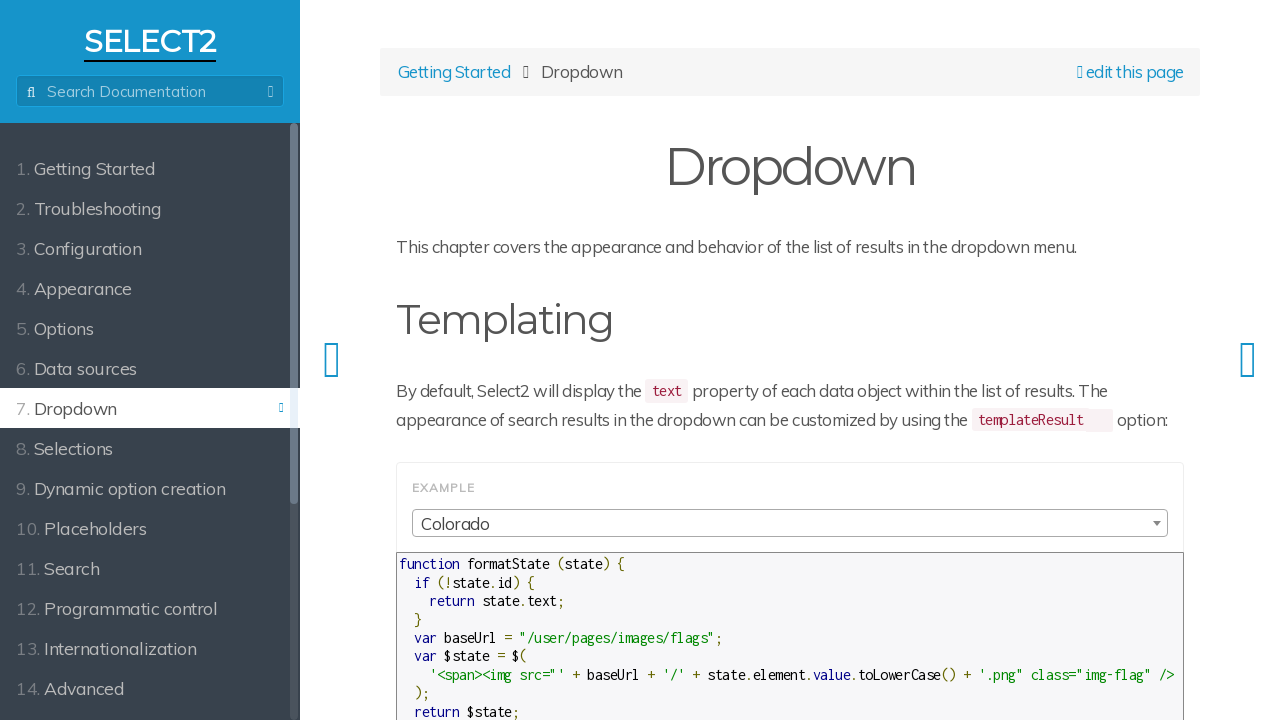

Selected California option by visible text label on select.js-example-templating.js-states.form-control.select2-hidden-accessible
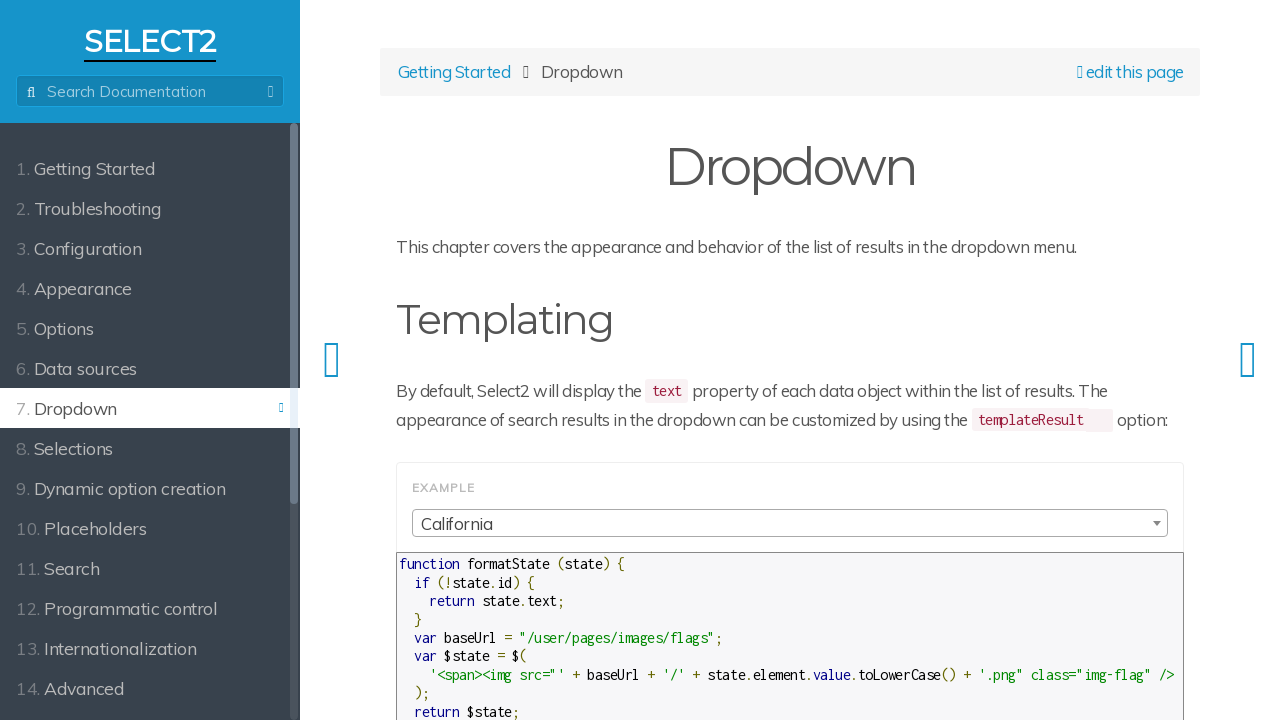

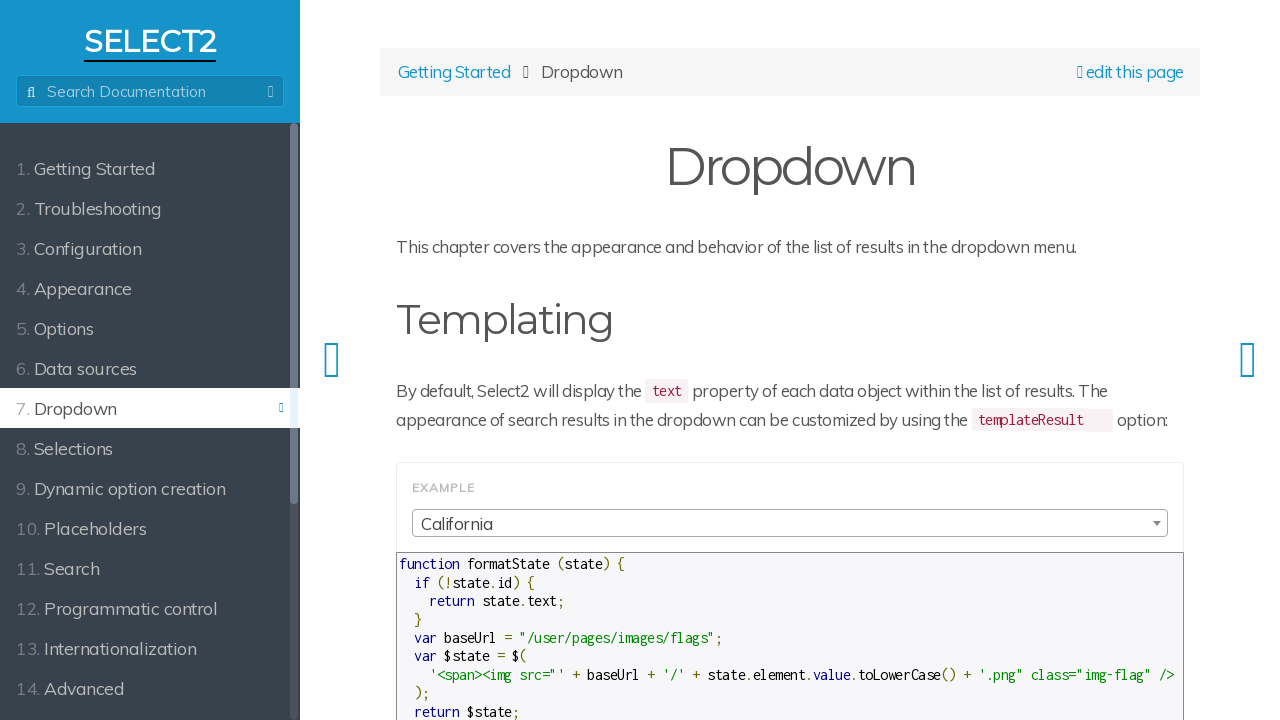